Tests dropdown/select element functionality by selecting options using three different methods: by visible text, by index, and by value attribute.

Starting URL: https://training-support.net/webelements/selects

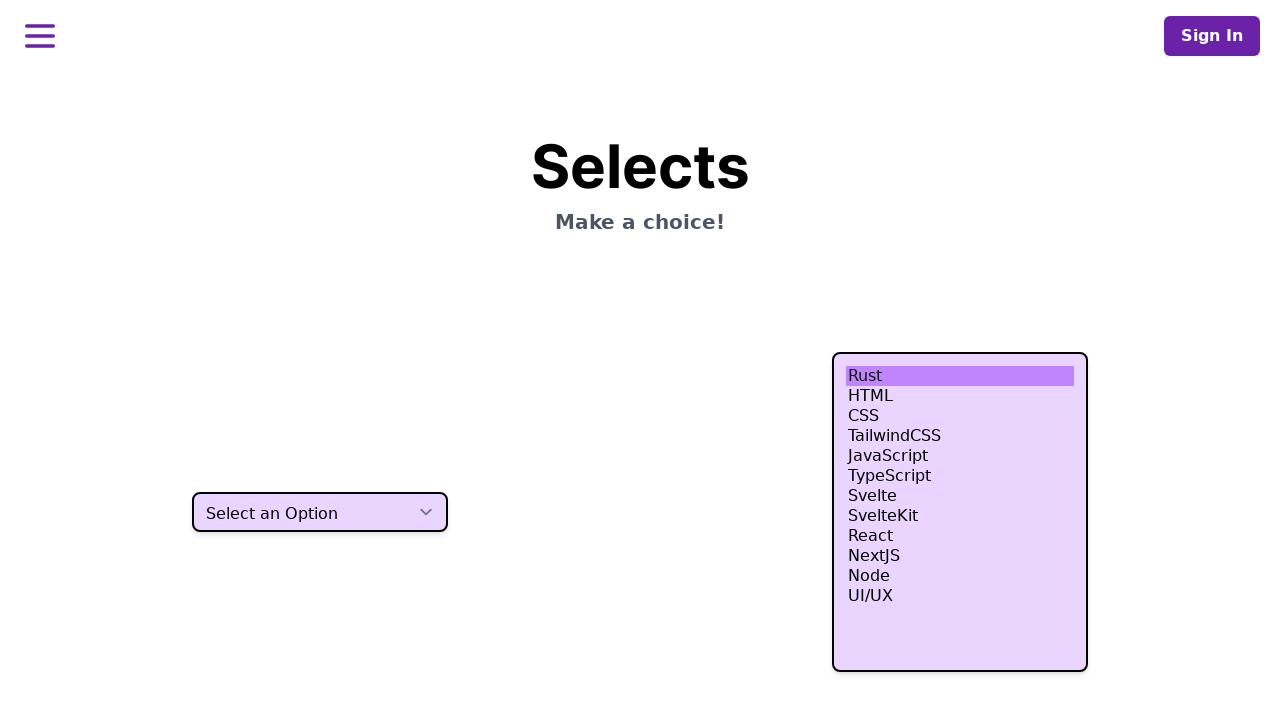

Selected 'Two' option by visible text from dropdown on select.h-10
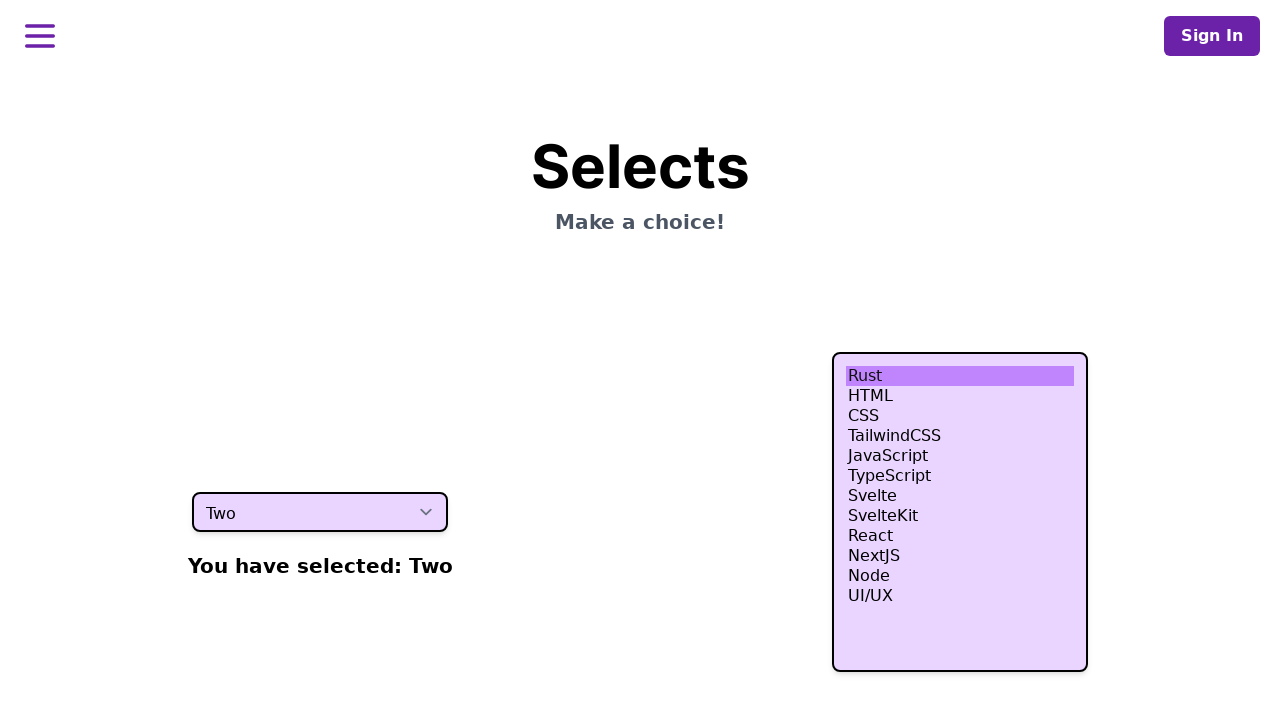

Waited 500ms for selection to be applied
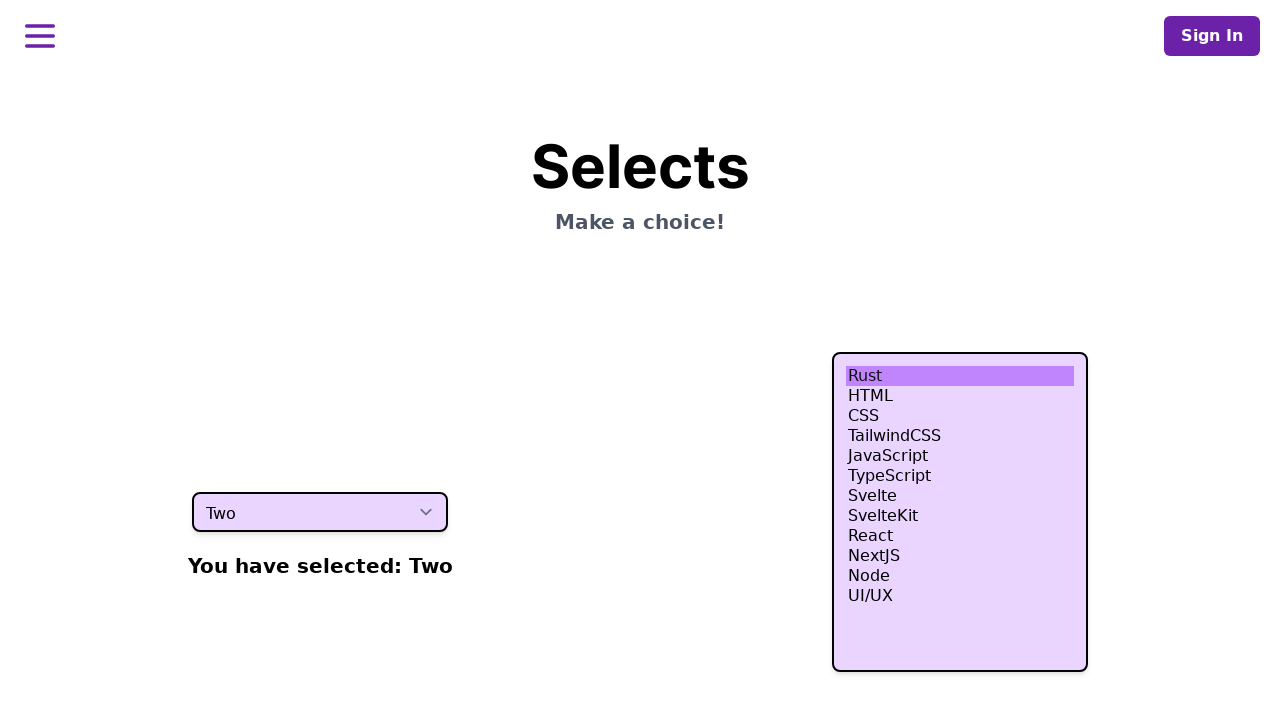

Selected fourth option (index 3) from dropdown on select.h-10
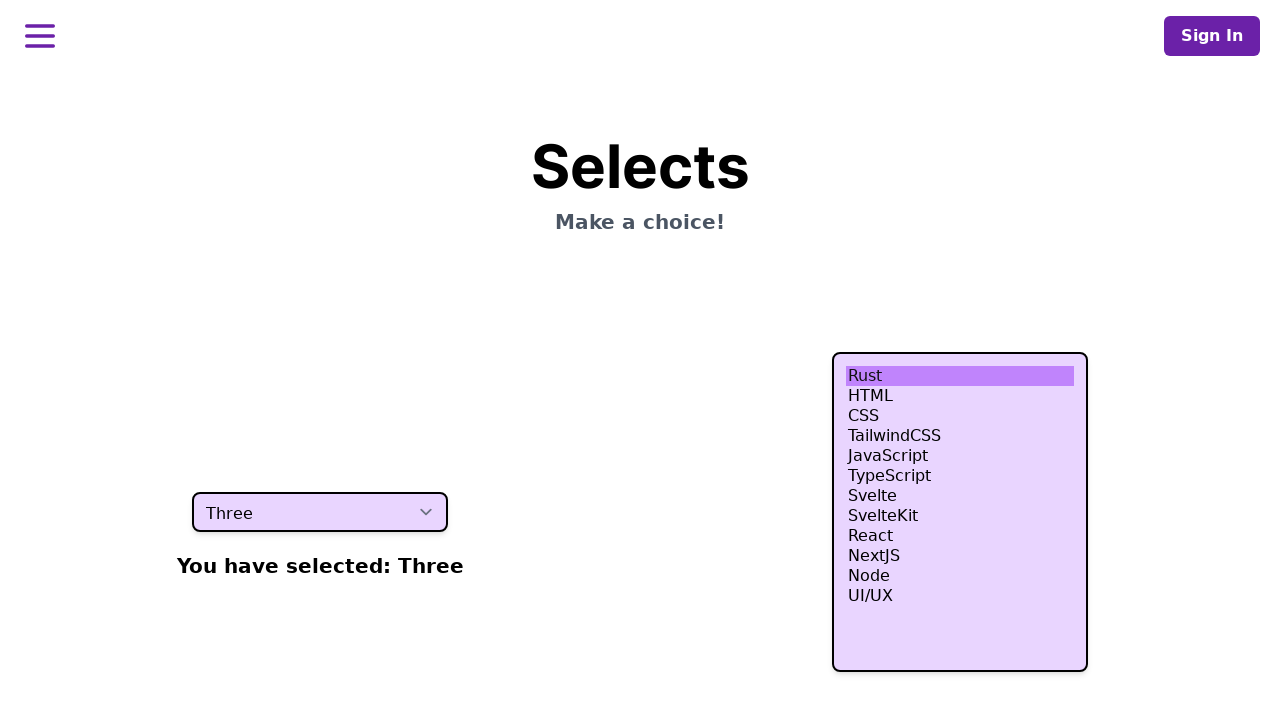

Waited 500ms for selection to be applied
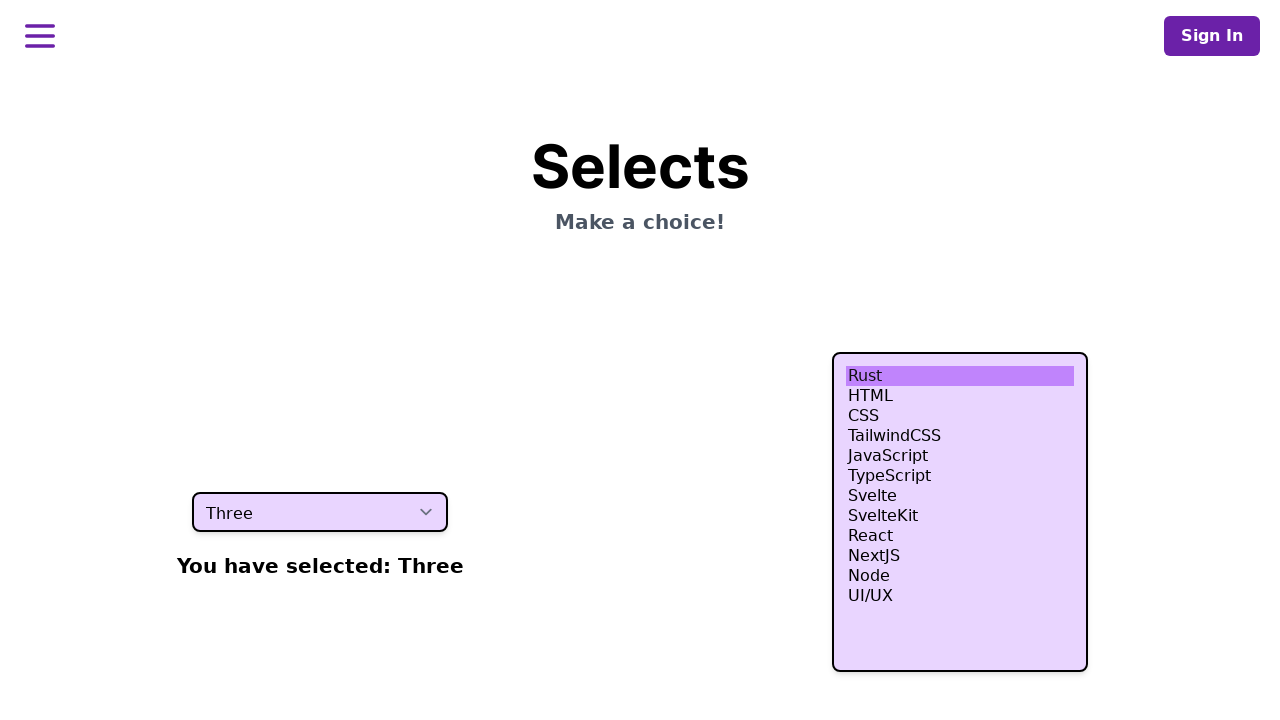

Selected option with value 'four' from dropdown on select.h-10
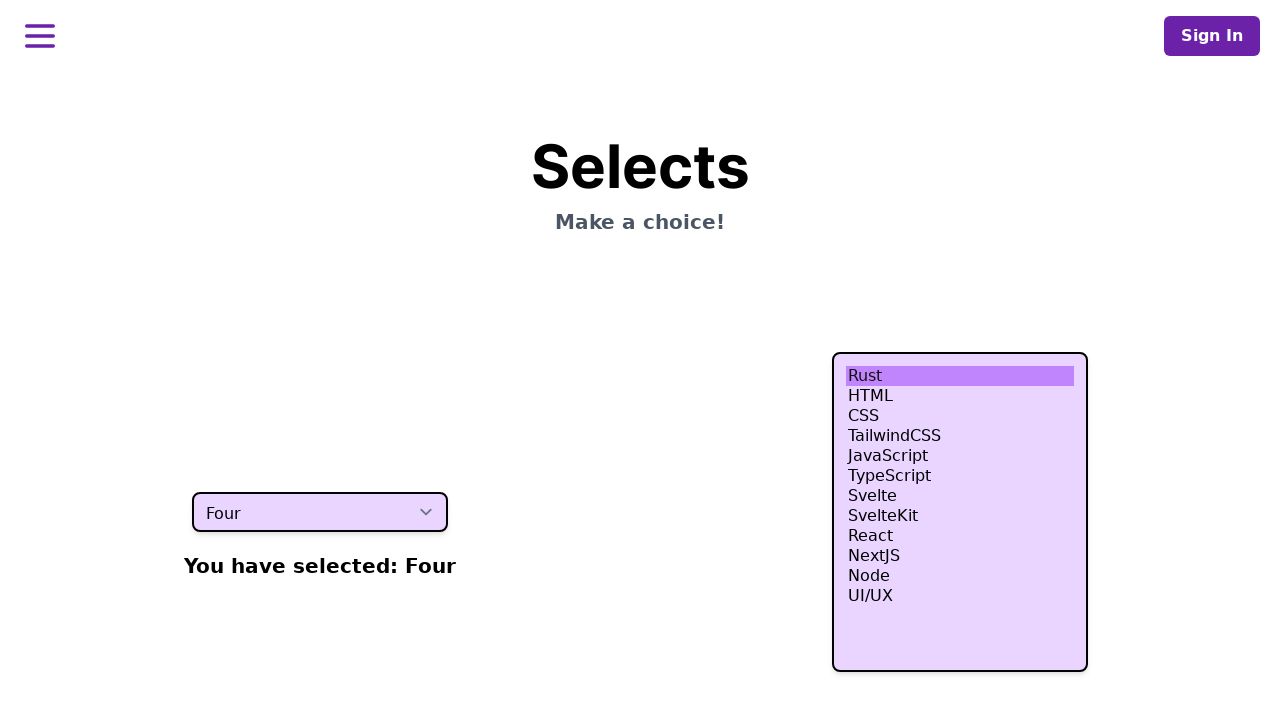

Confirmed dropdown element is present and final selection applied
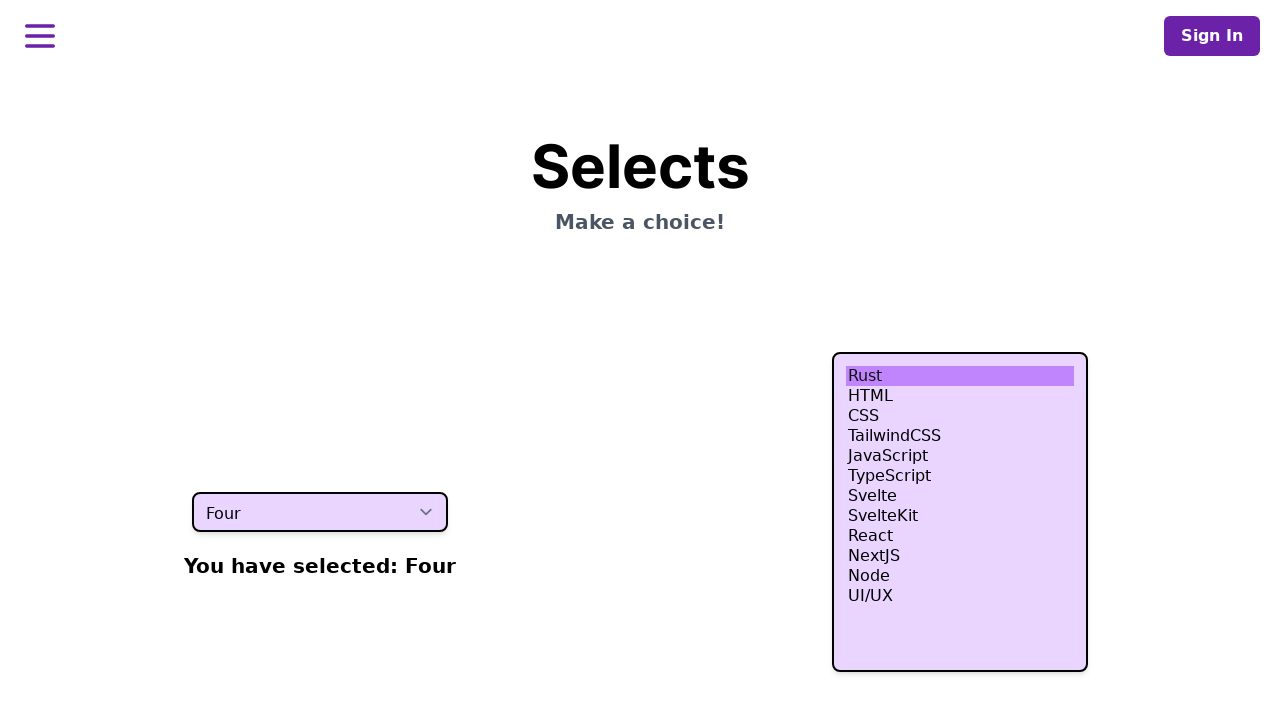

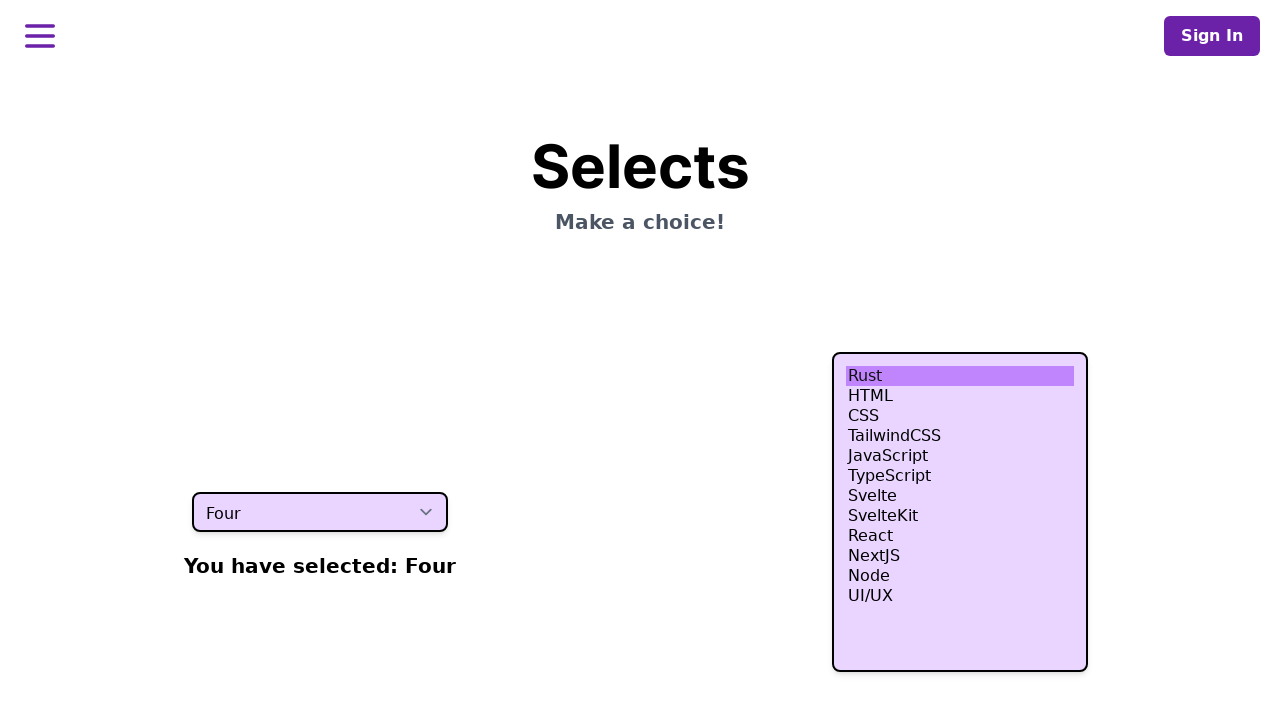